Tests adding a new todo item to a sample todo application by entering text in the input field and verifying it appears in the list

Starting URL: https://lambdatest.github.io/sample-todo-app/

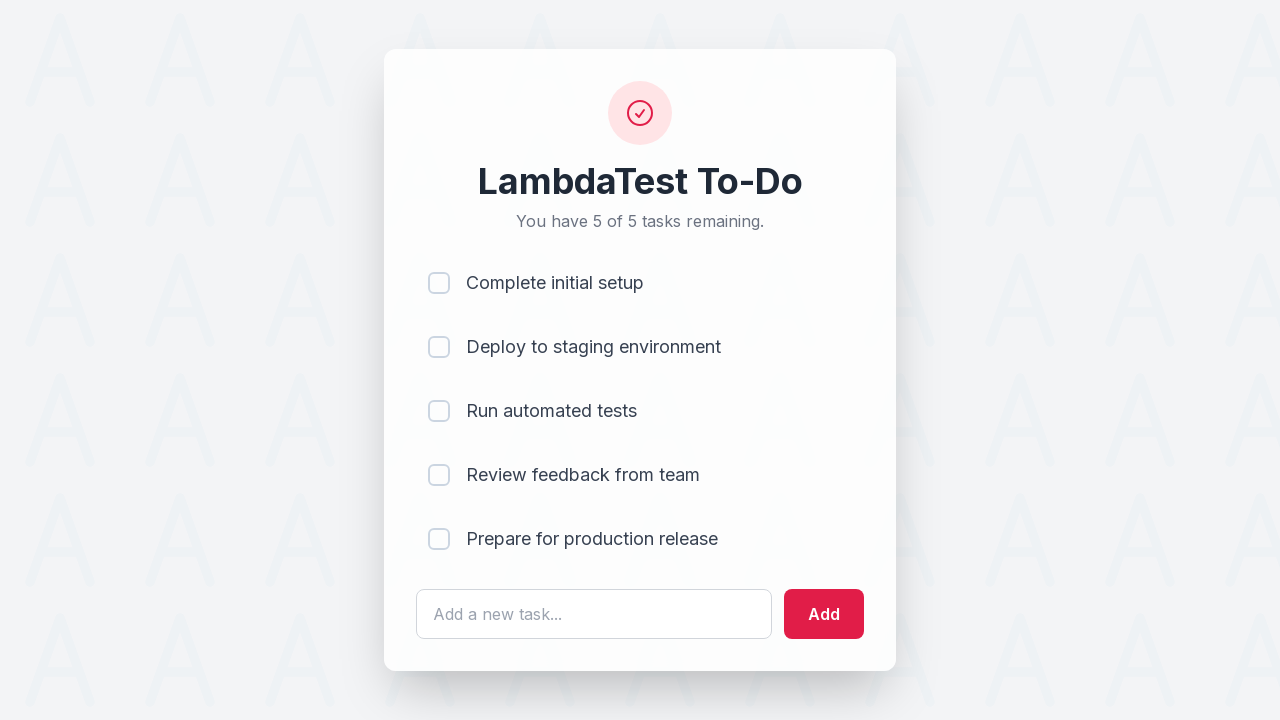

Filled todo input field with 'Learn Selenium' on #sampletodotext
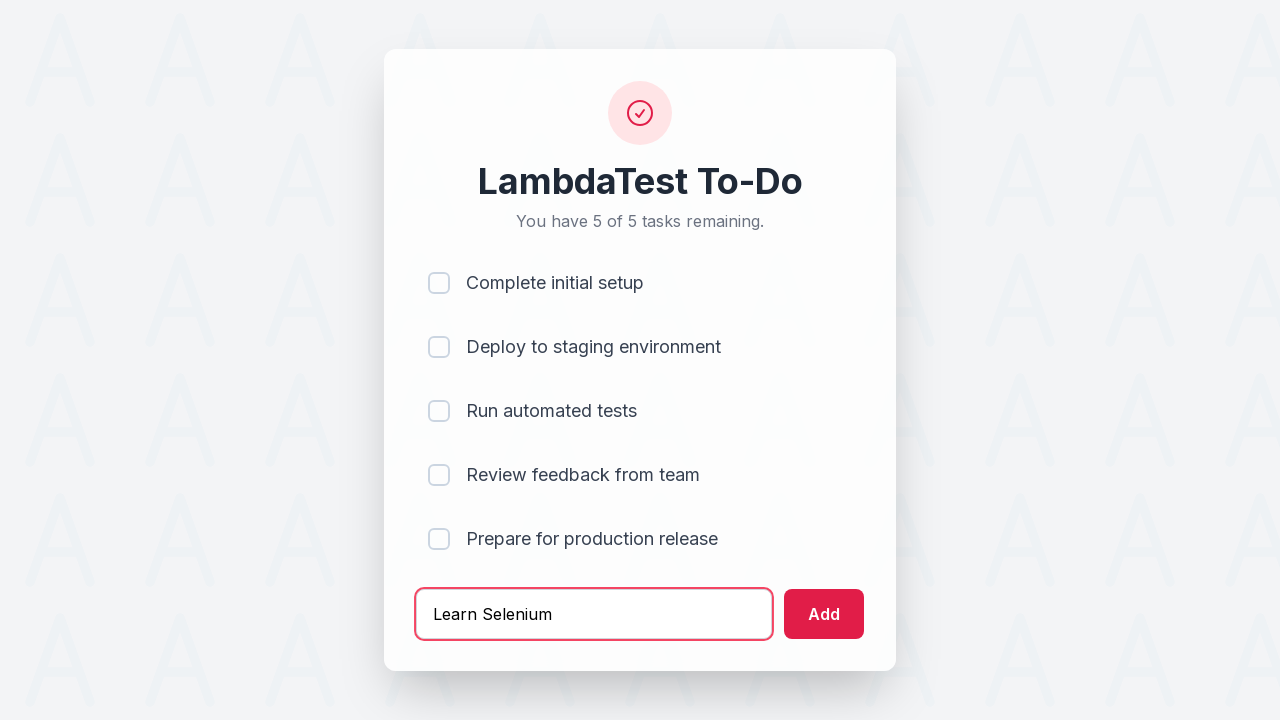

Pressed Enter to add todo item on #sampletodotext
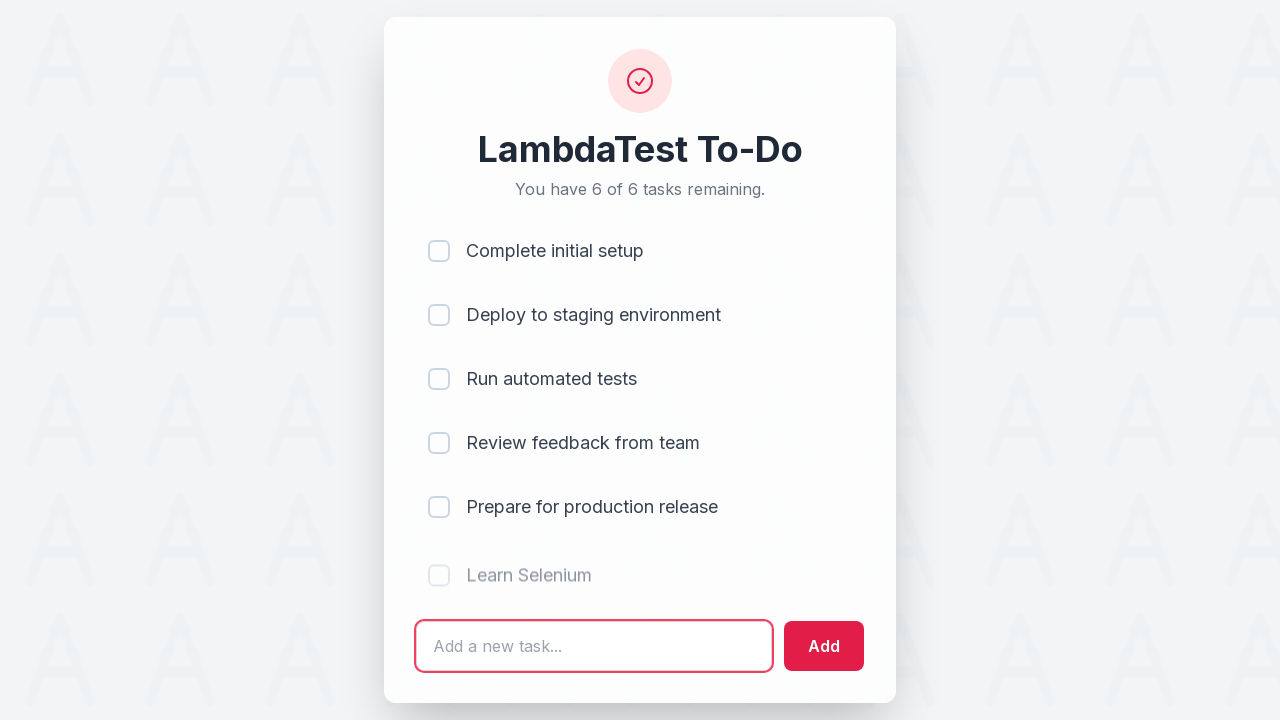

New todo item appeared in the list
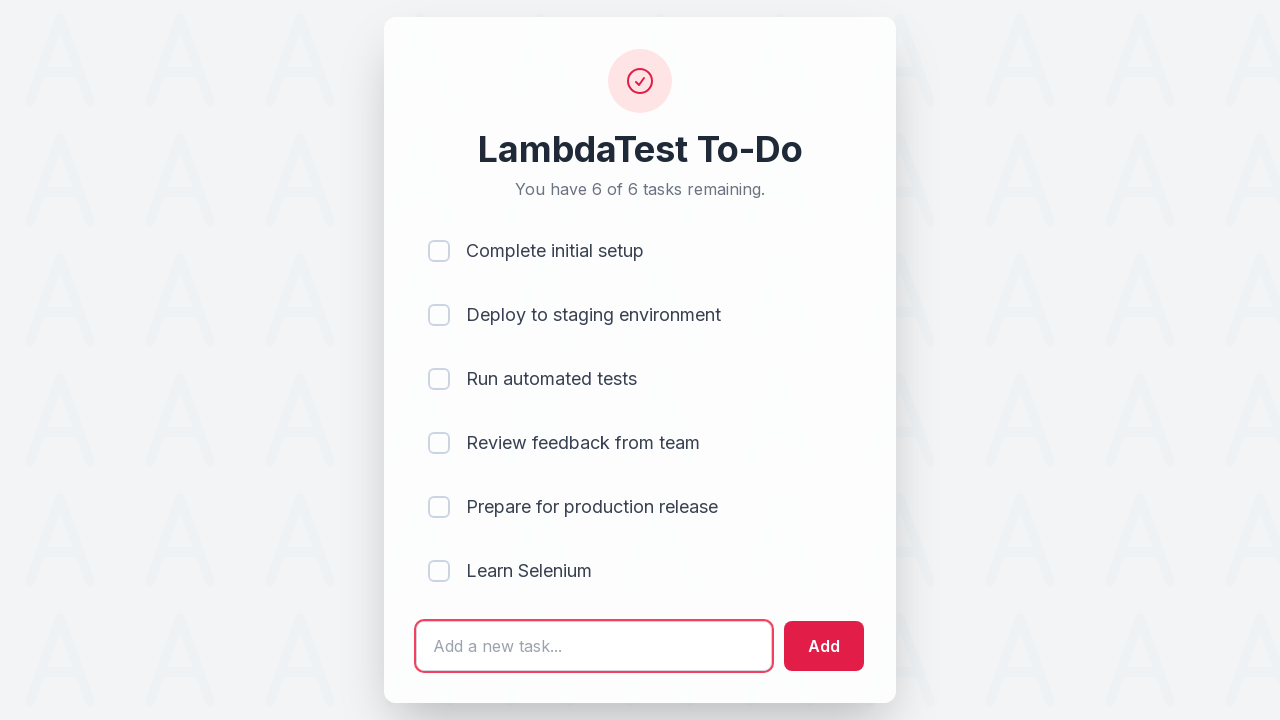

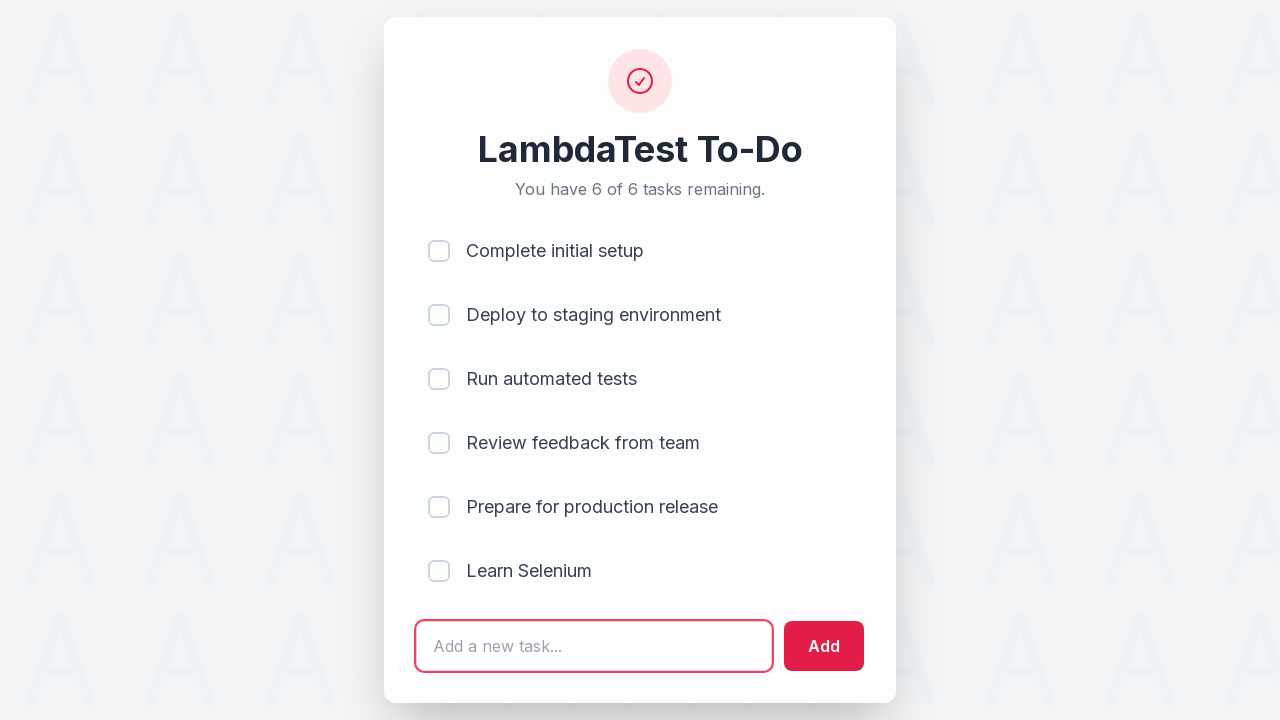